Navigates to the VCTC Pune website and verifies the page loads successfully

Starting URL: https://vctcpune.com/

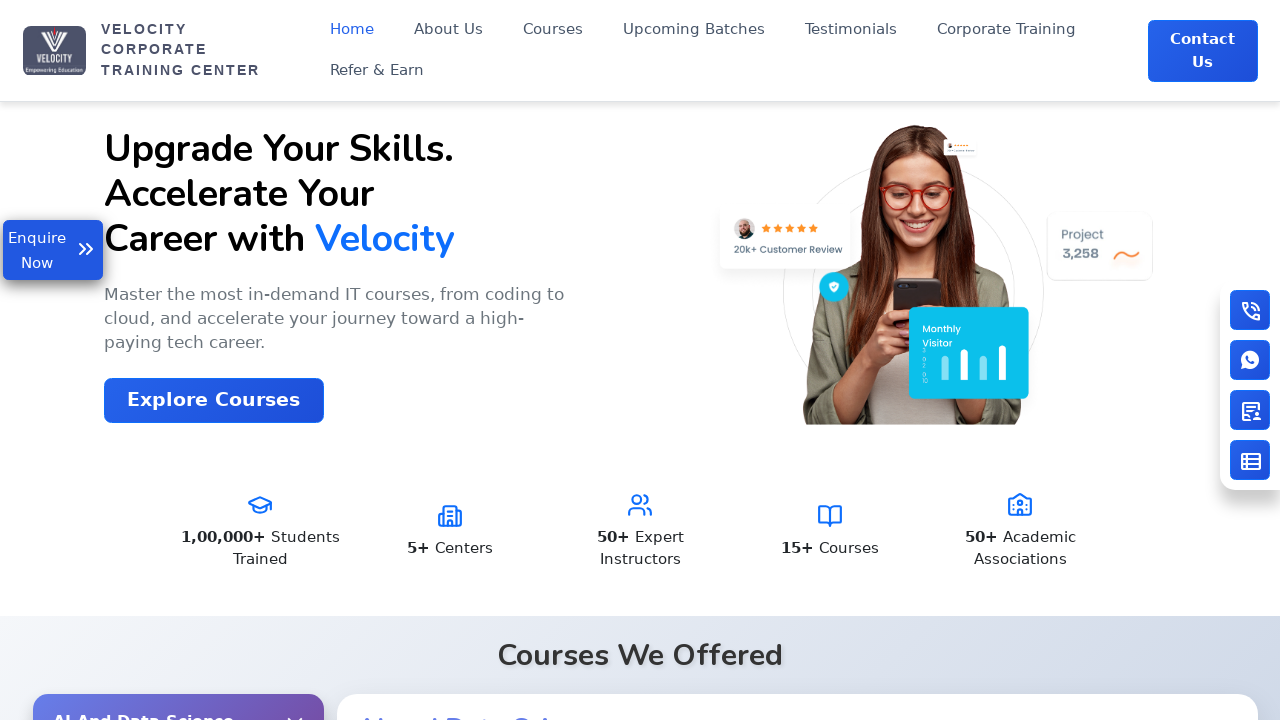

Page loaded completely (domcontentloaded state reached)
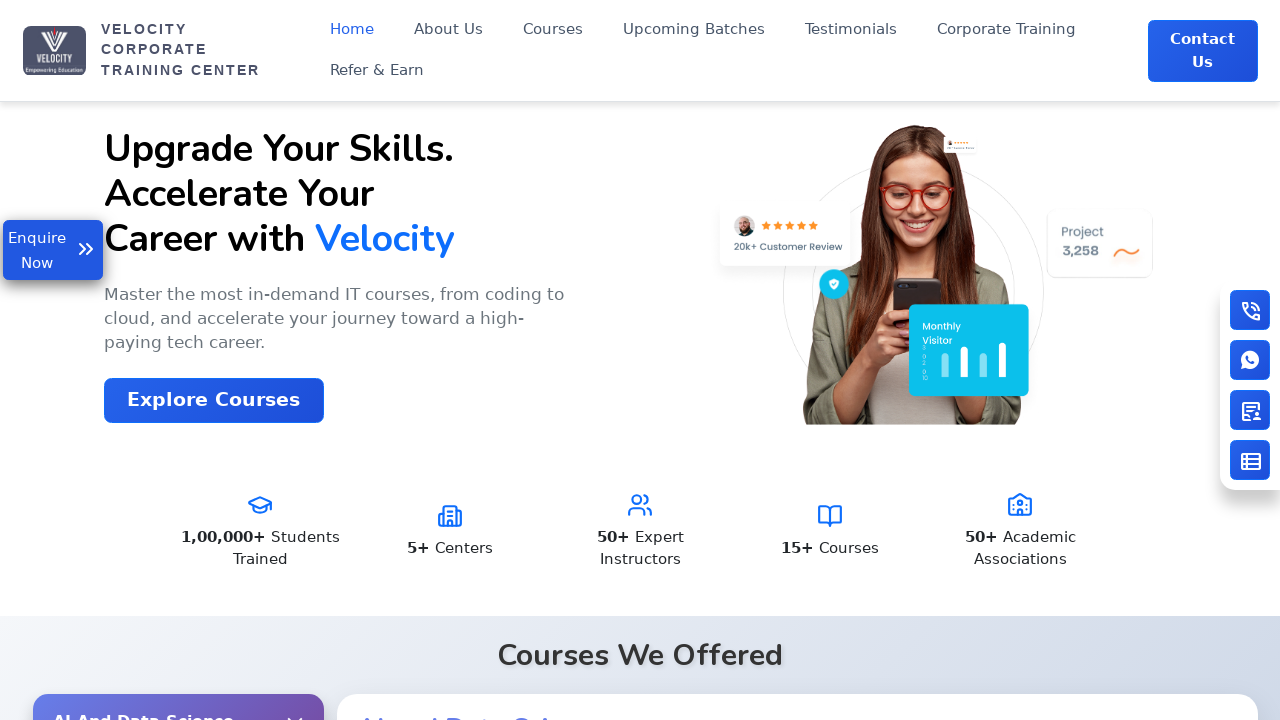

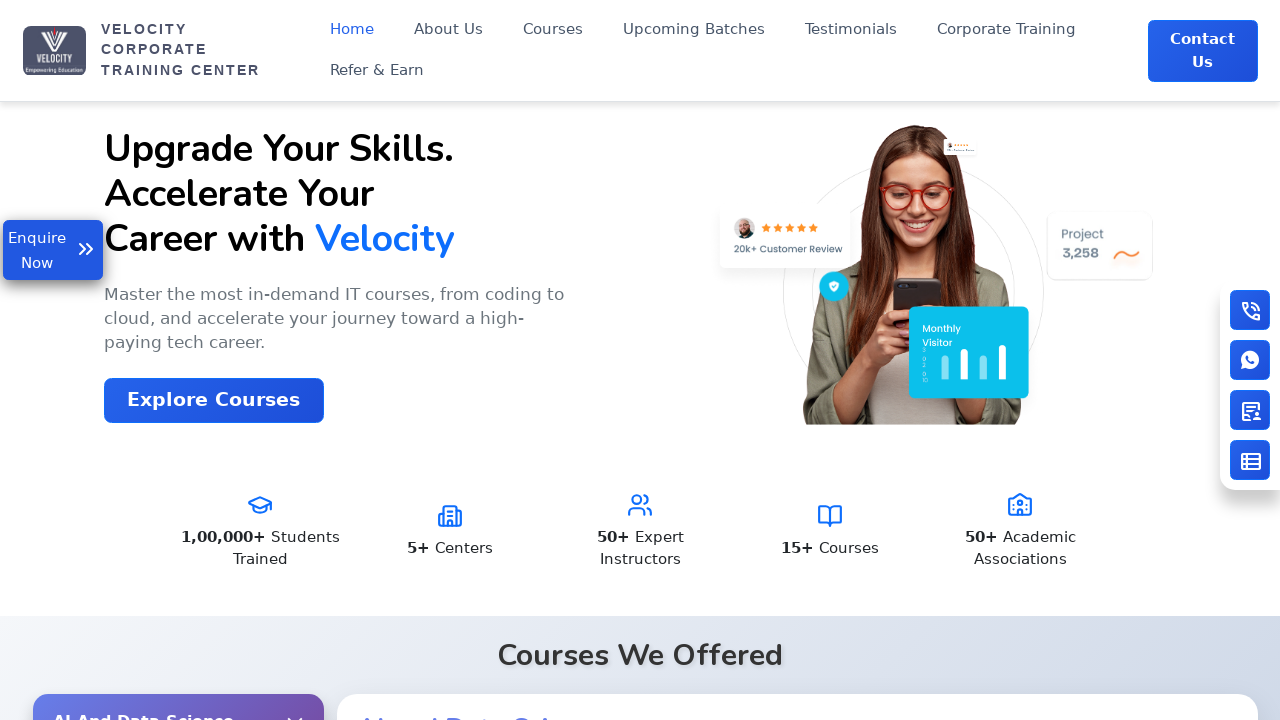